Navigates to a medical lab's product page and performs infinite scrolling to load all products dynamically

Starting URL: https://dawaai.pk/brands/chughtai-labs-576

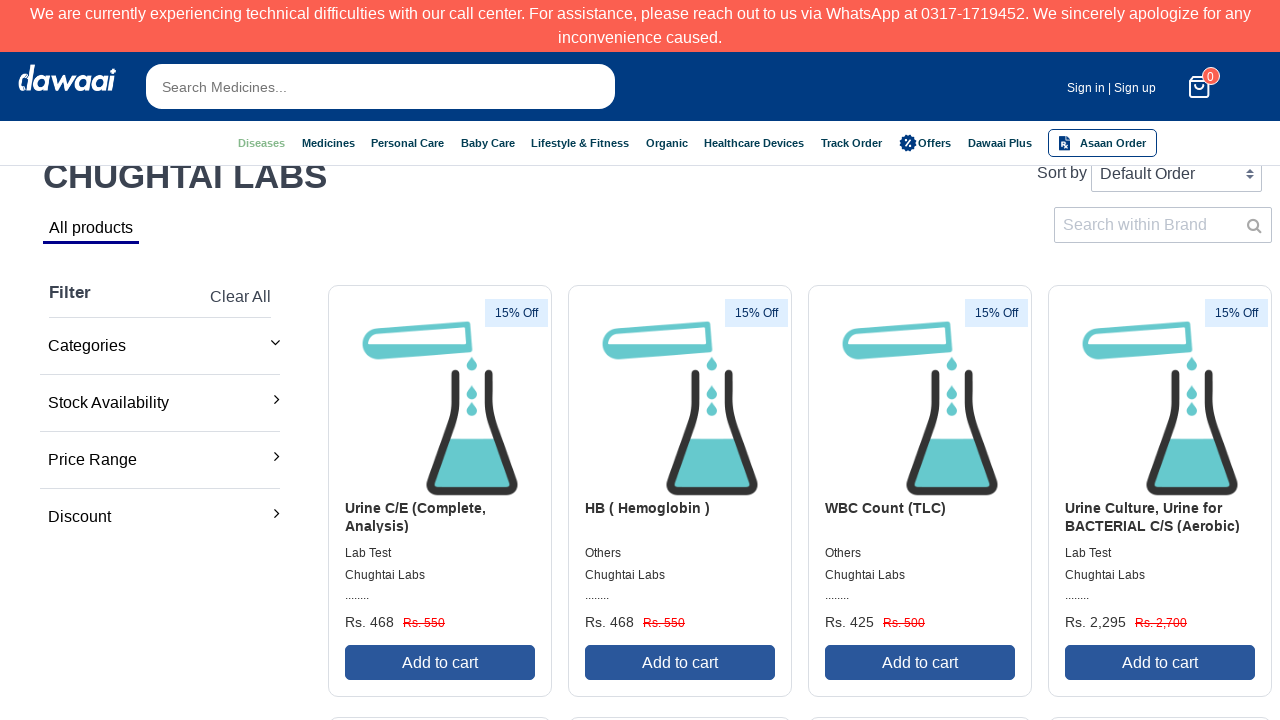

Navigated to Chughtai Labs product page
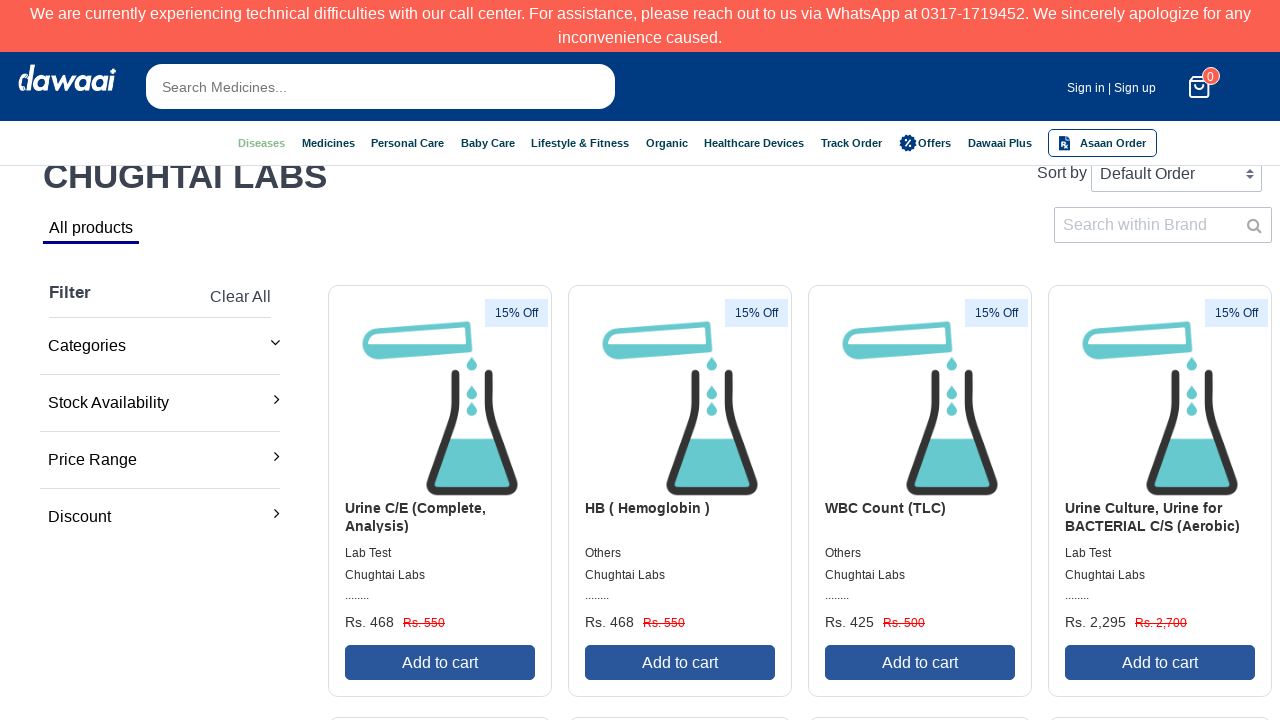

Retrieved initial page scroll height
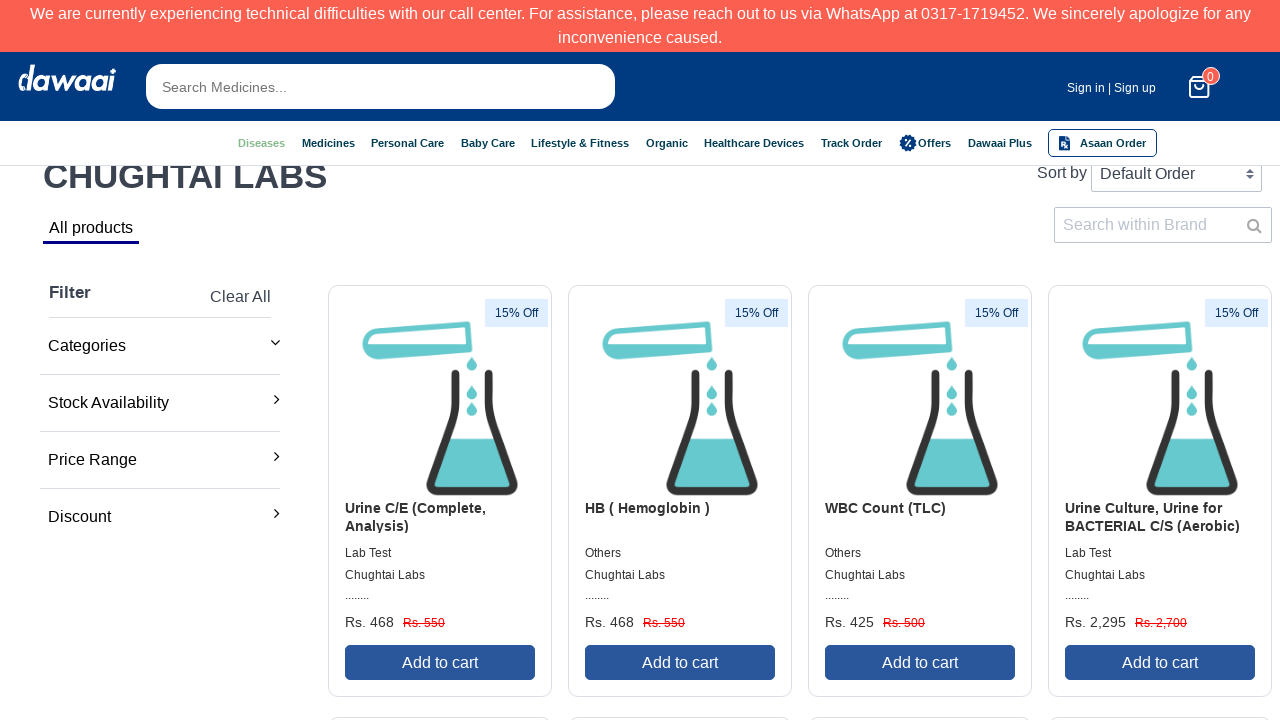

Scrolled to bottom of page
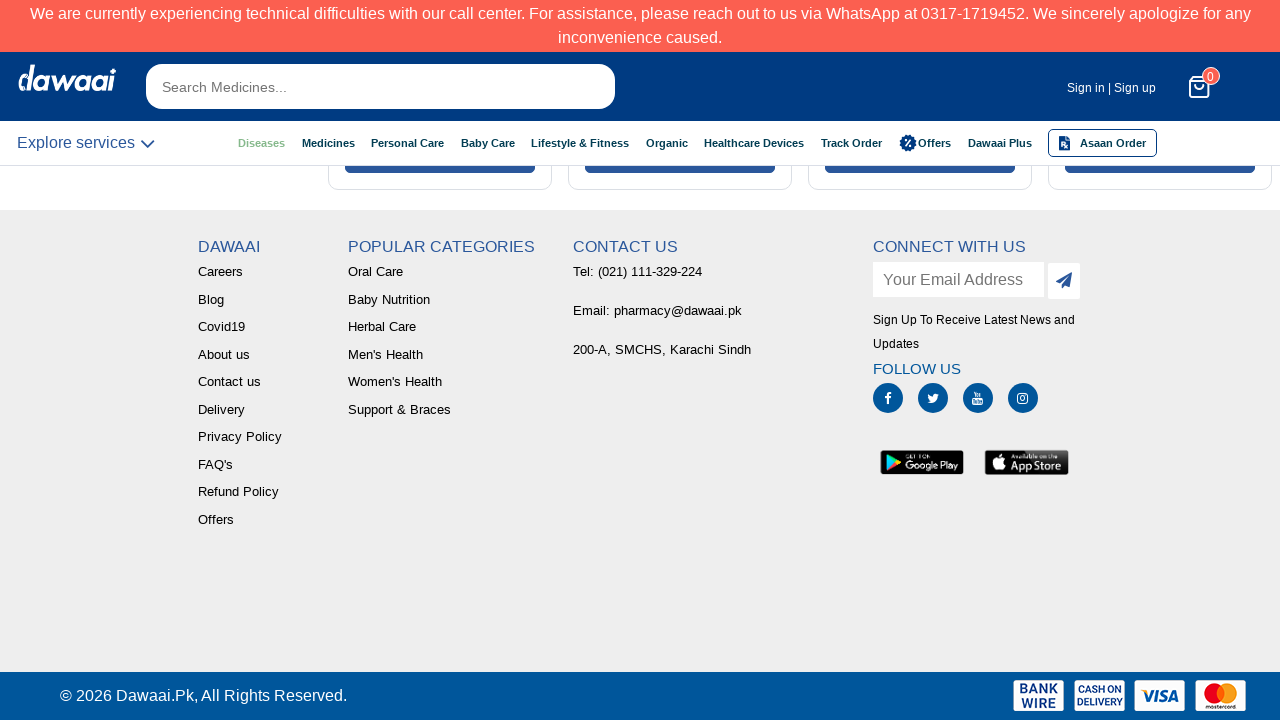

Waited 1 second for new products to load
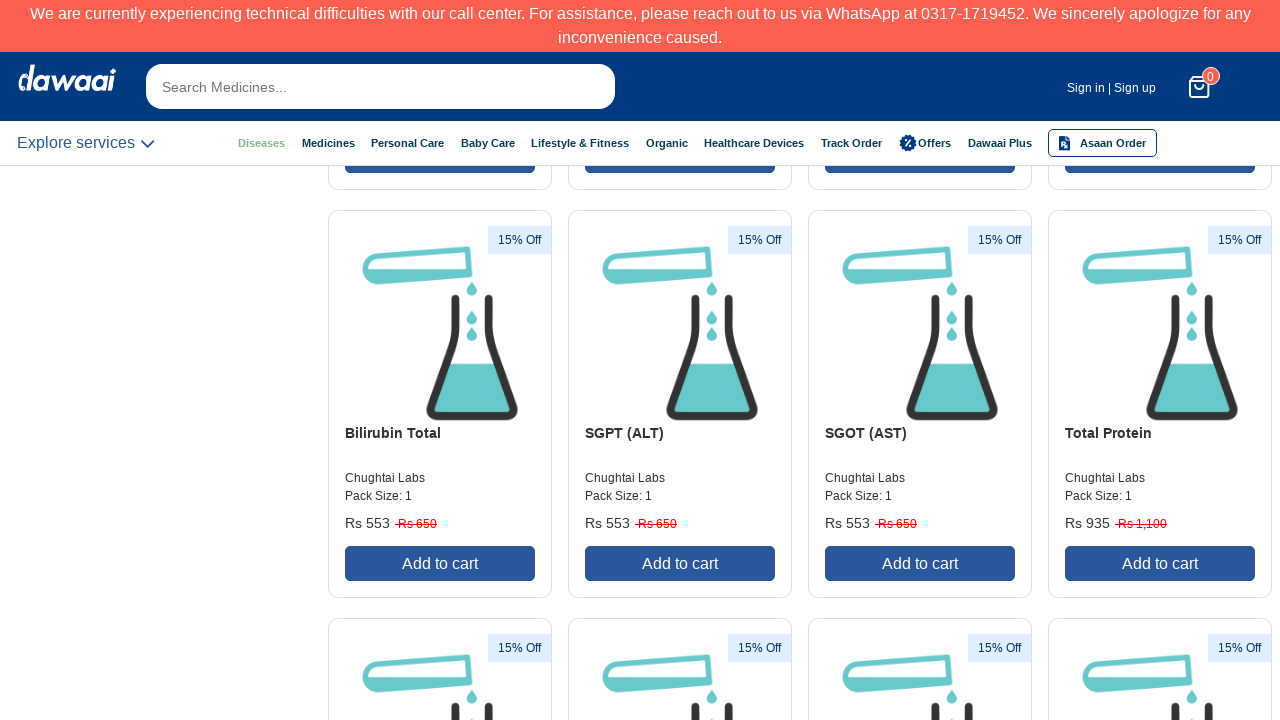

Retrieved updated page scroll height
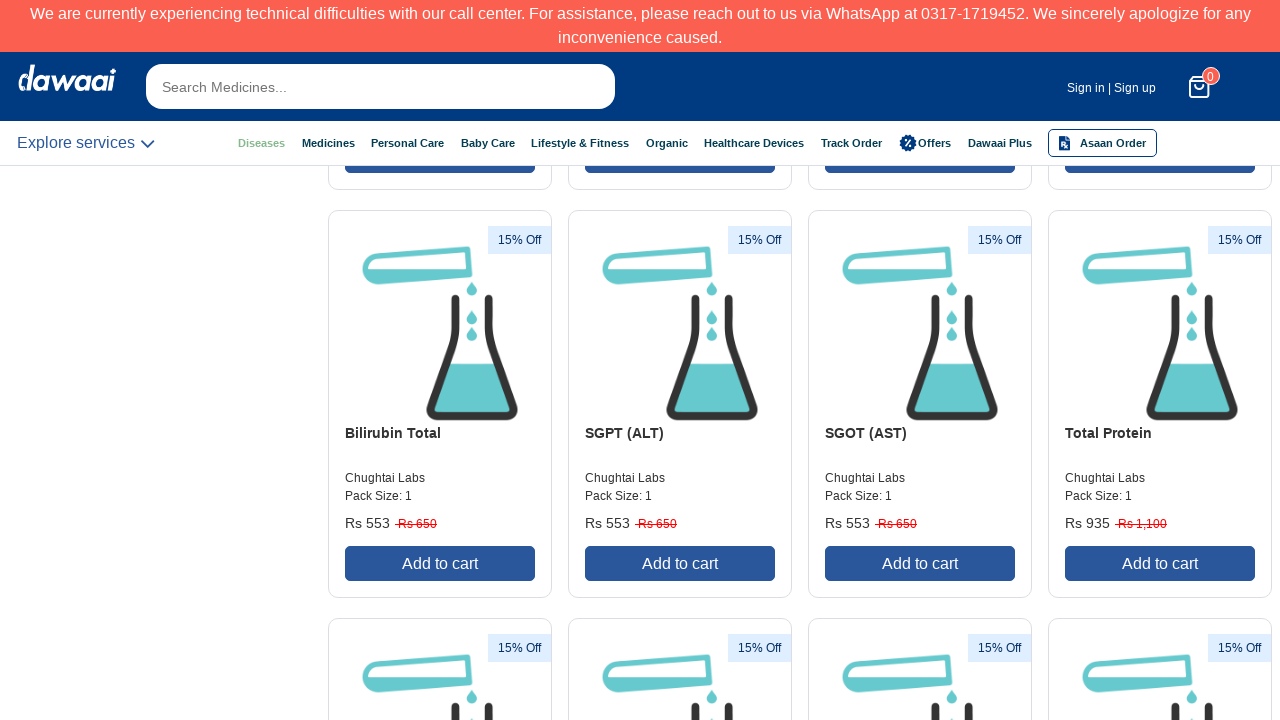

New products loaded, continuing scroll
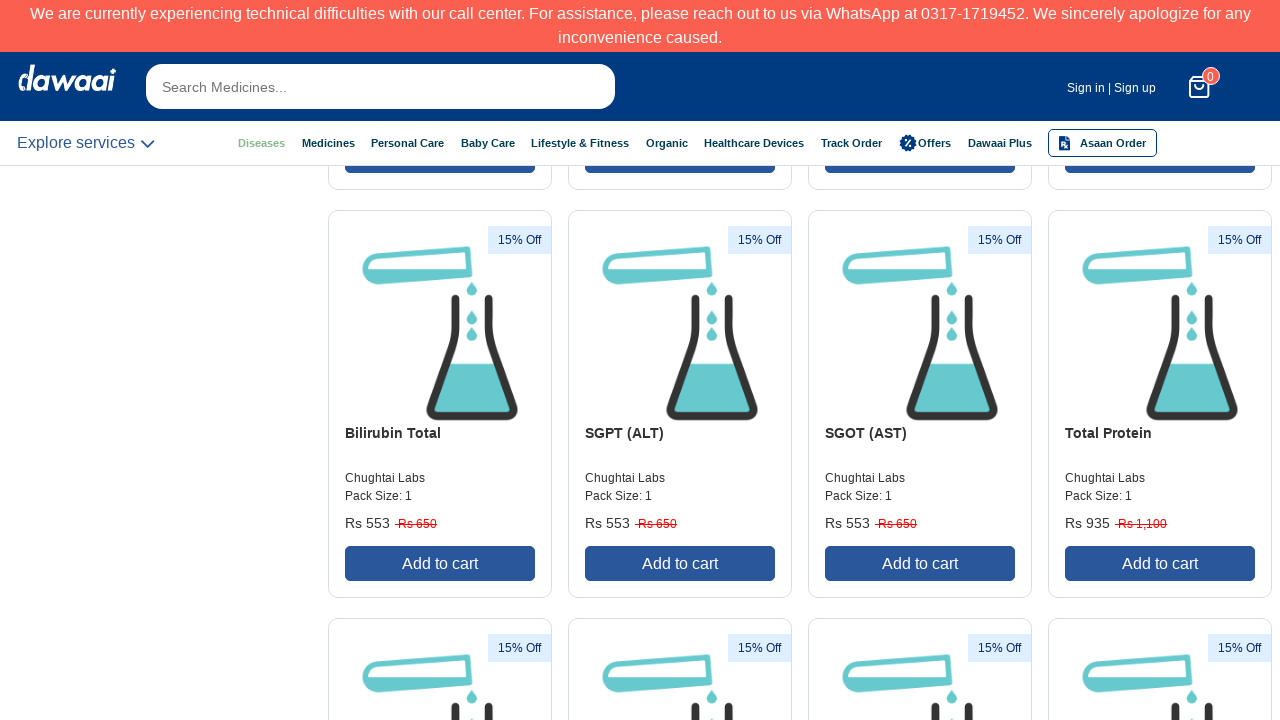

Scrolled to bottom of page
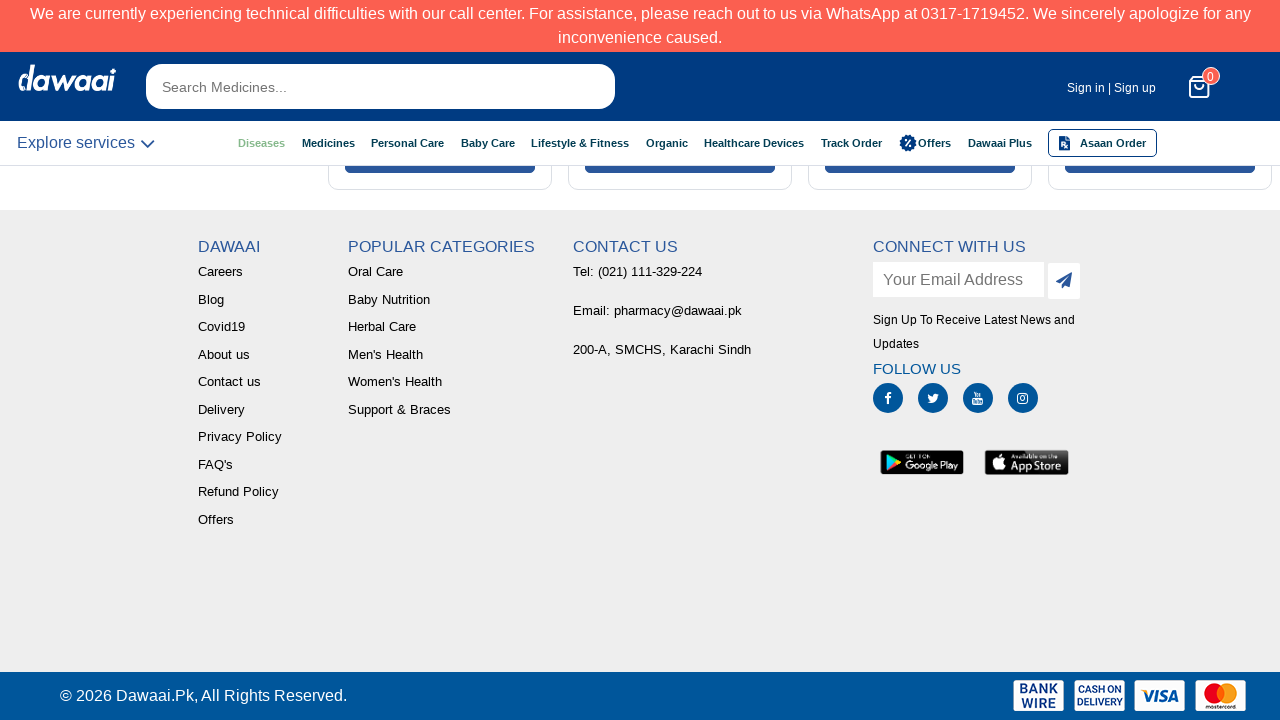

Waited 1 second for new products to load
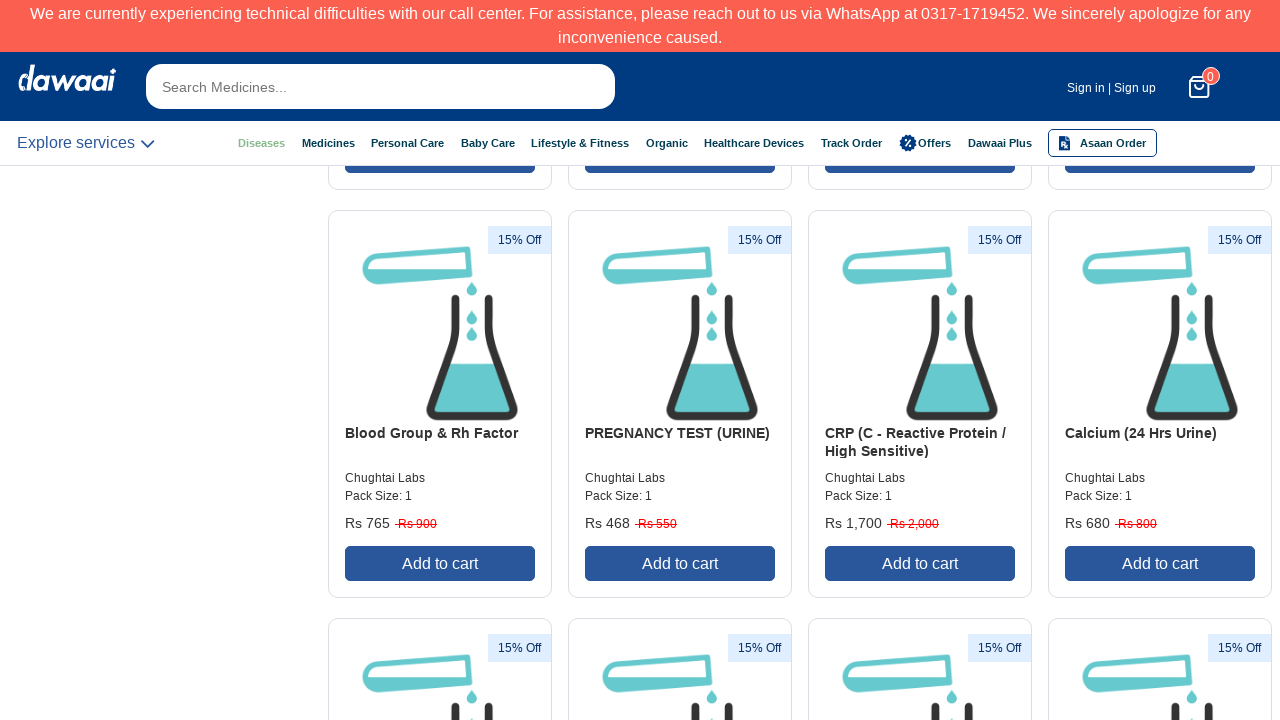

Retrieved updated page scroll height
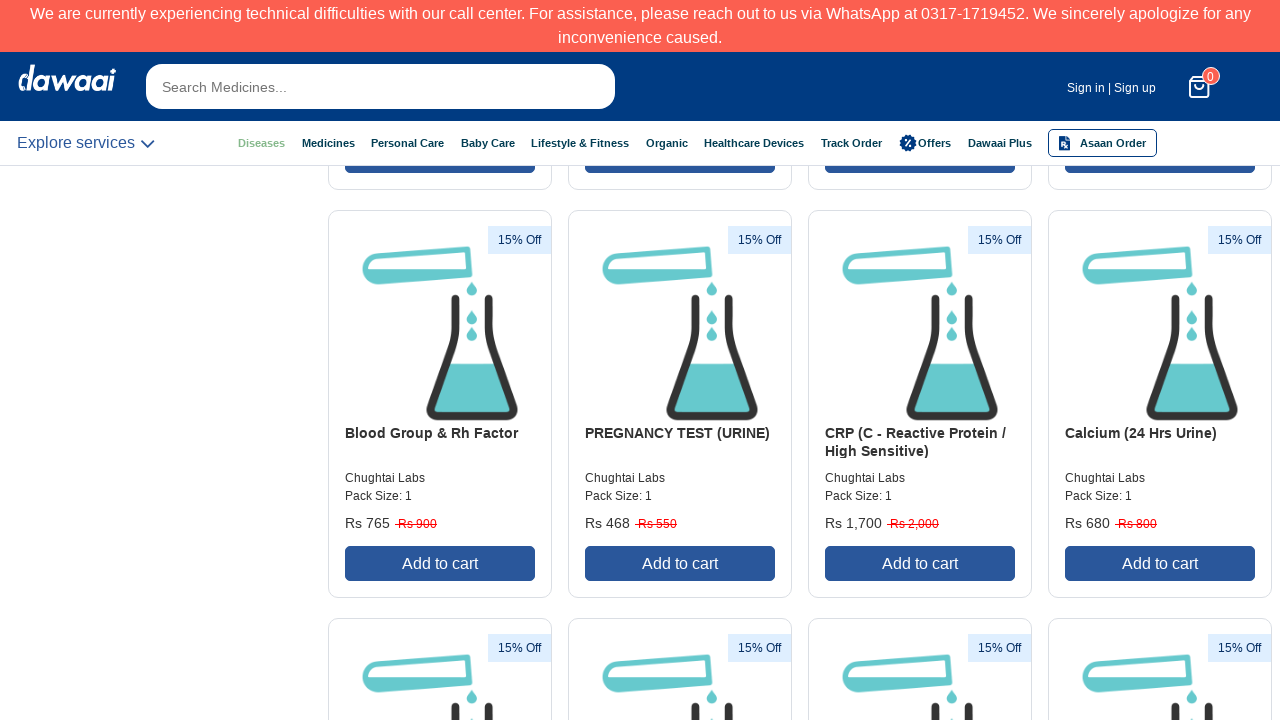

New products loaded, continuing scroll
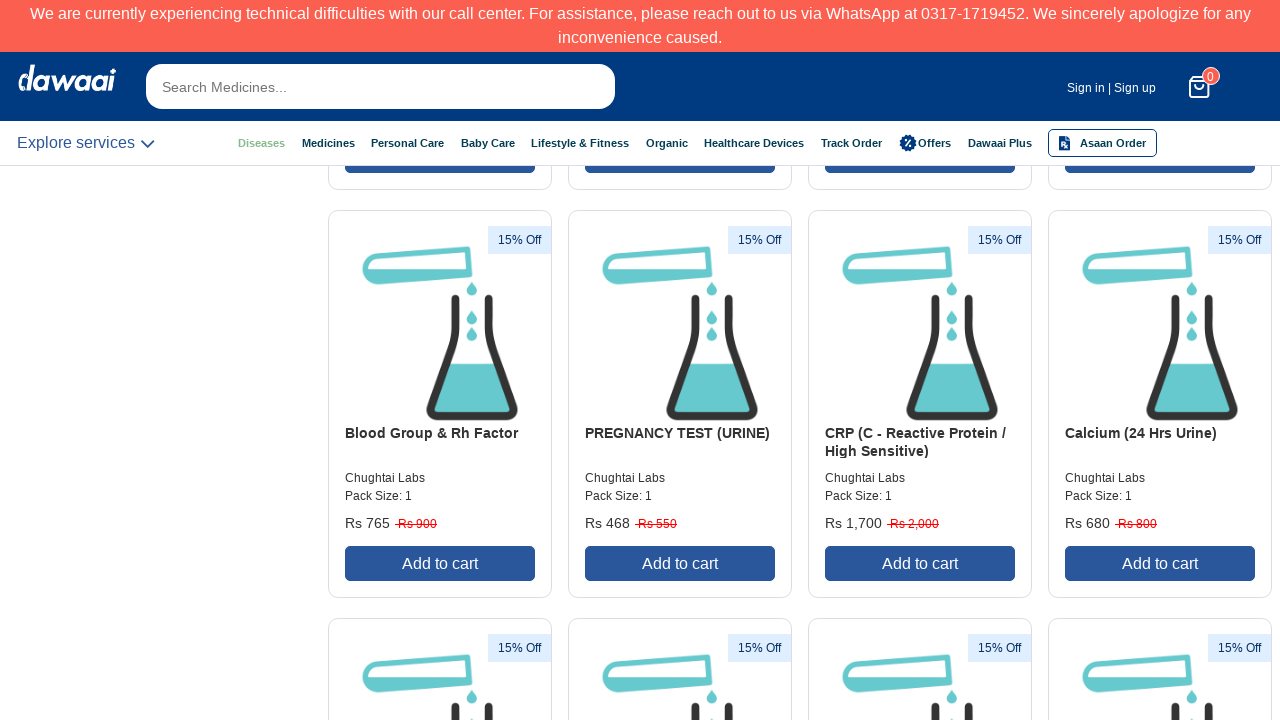

Scrolled to bottom of page
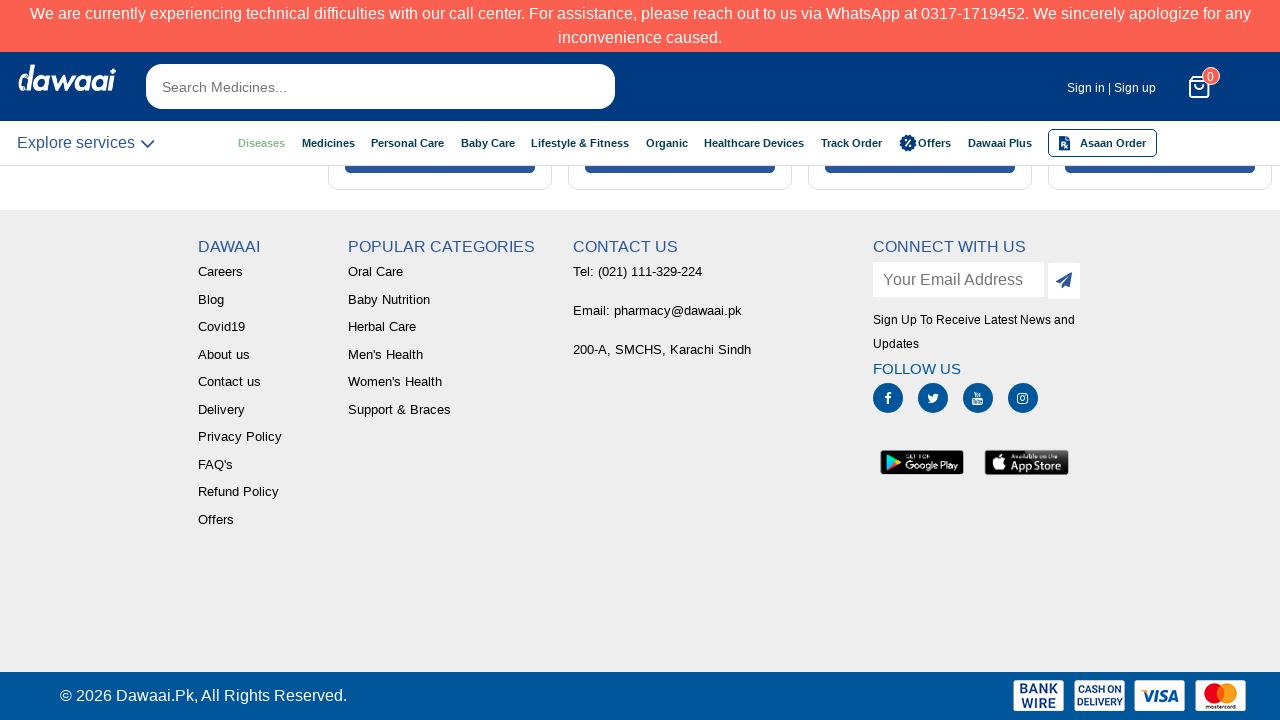

Waited 1 second for new products to load
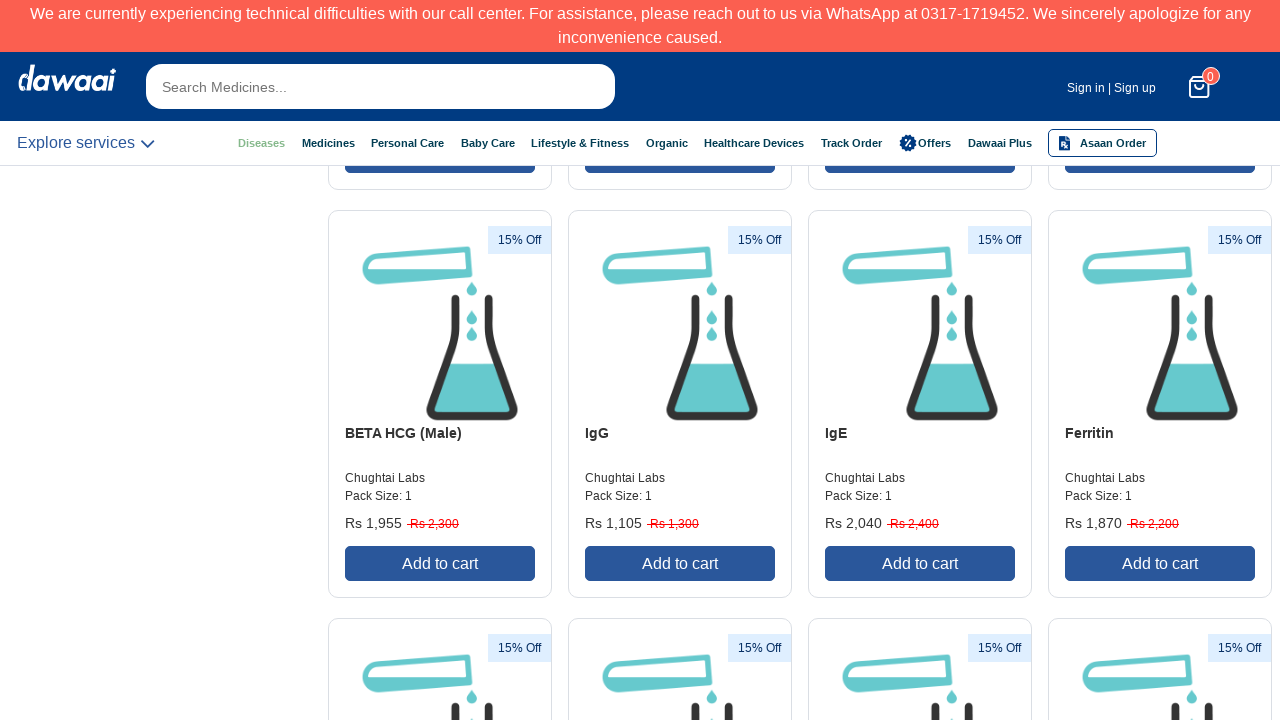

Retrieved updated page scroll height
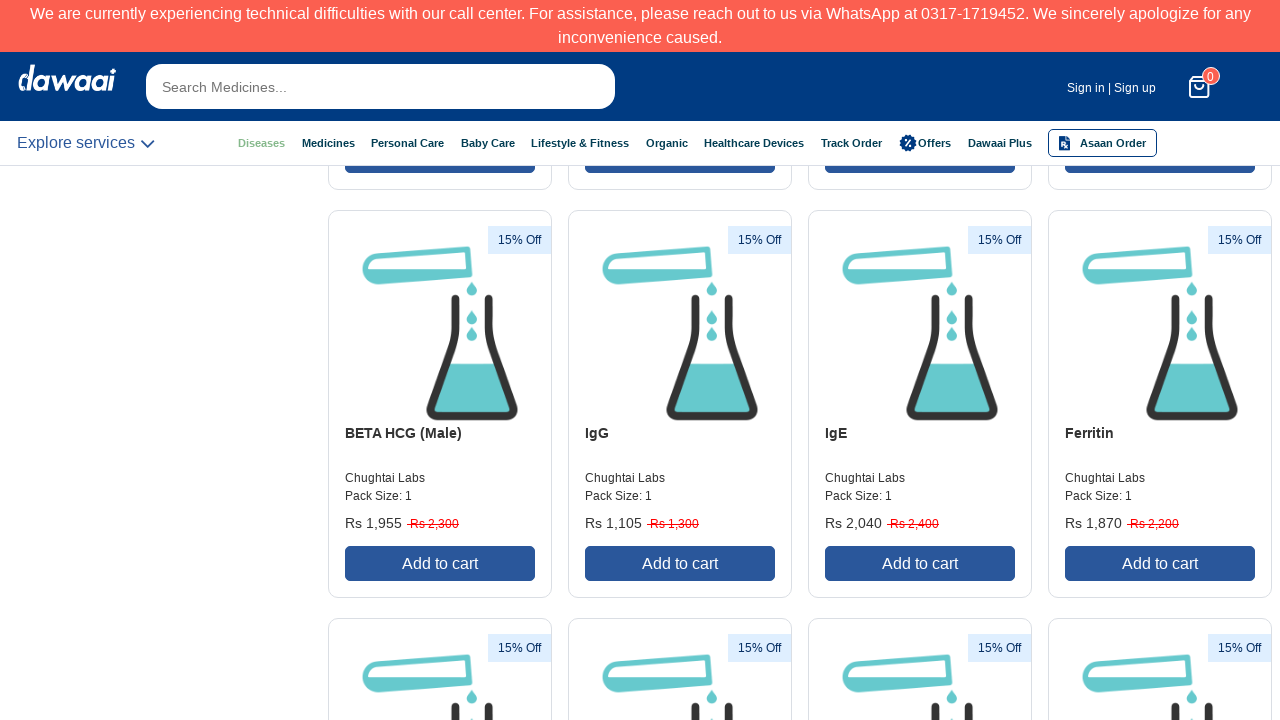

New products loaded, continuing scroll
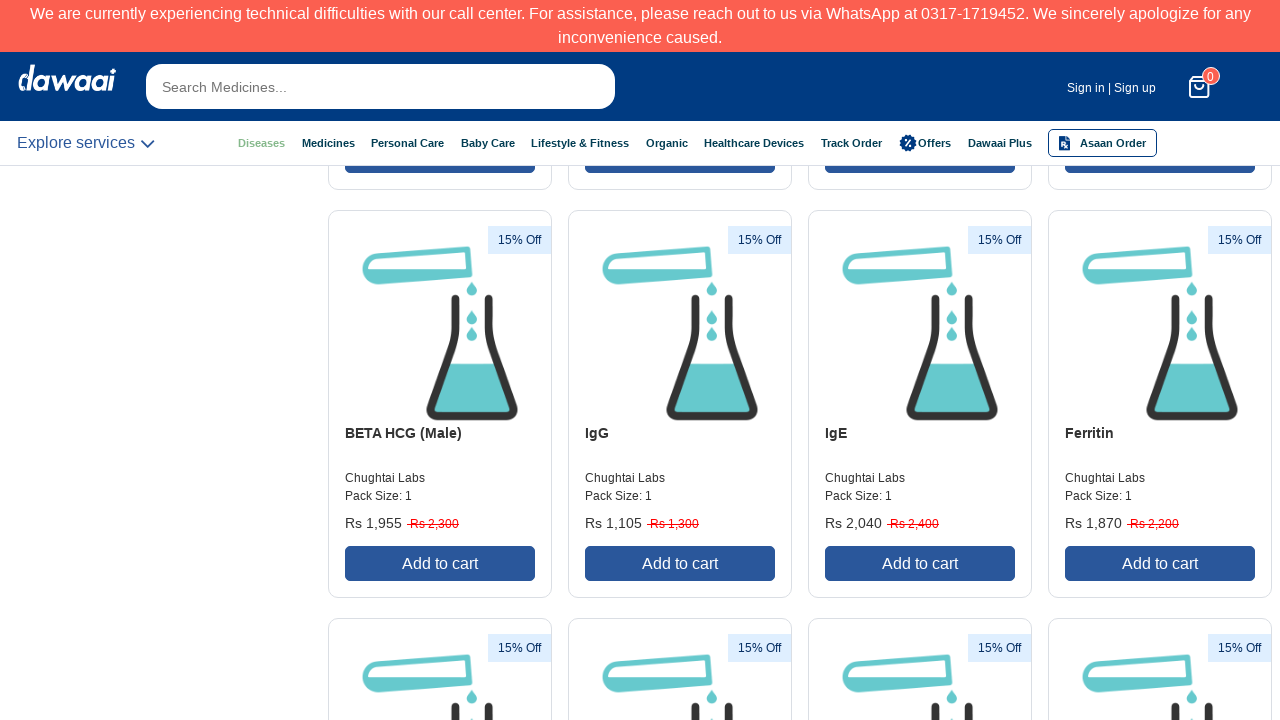

Scrolled to bottom of page
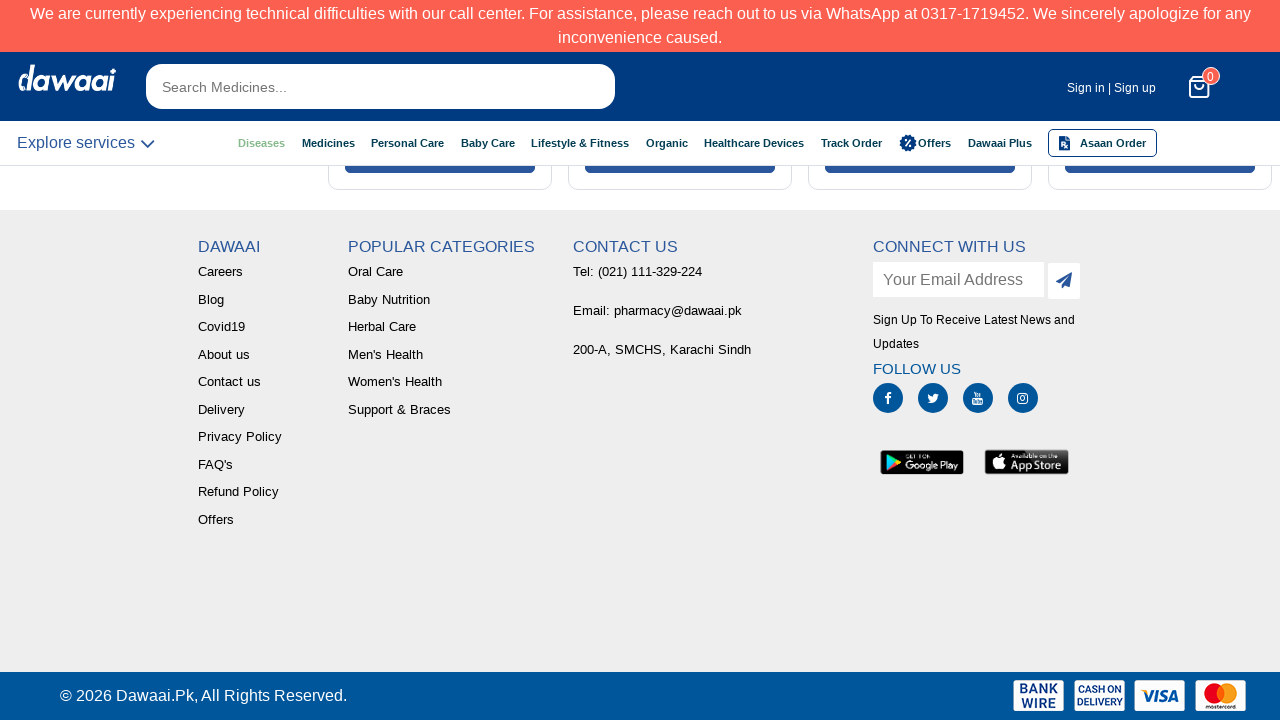

Waited 1 second for new products to load
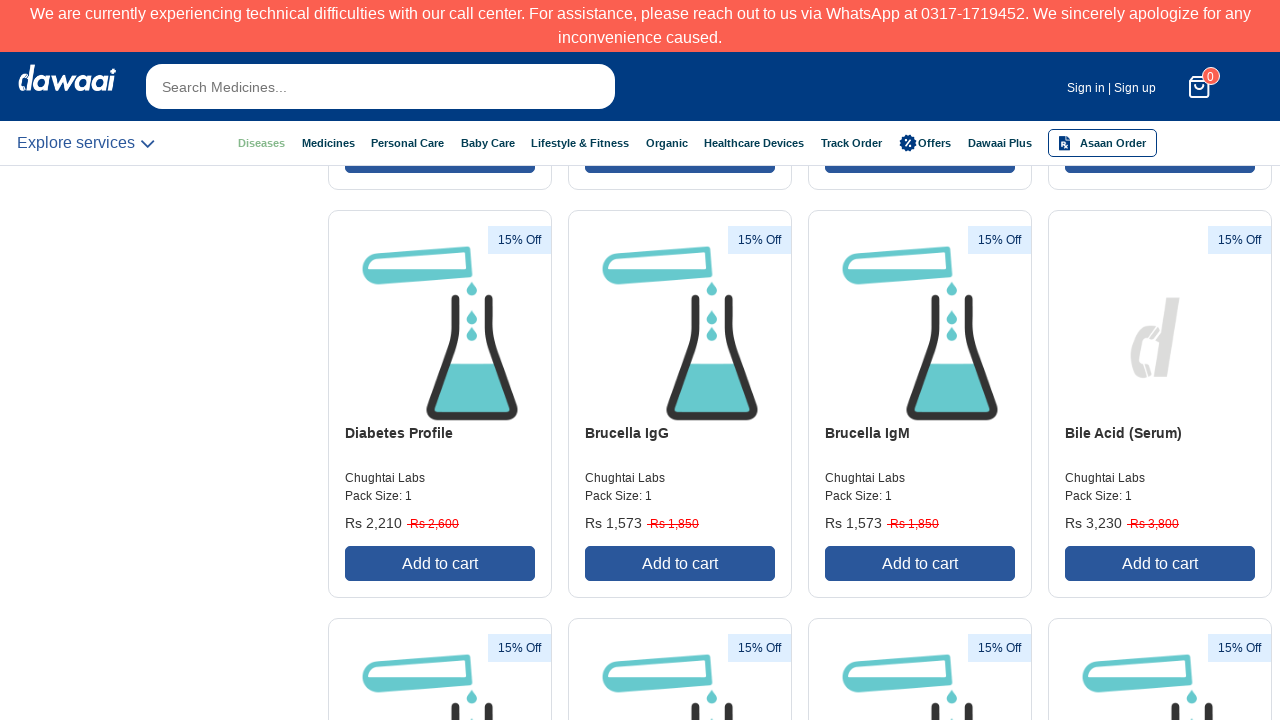

Retrieved updated page scroll height
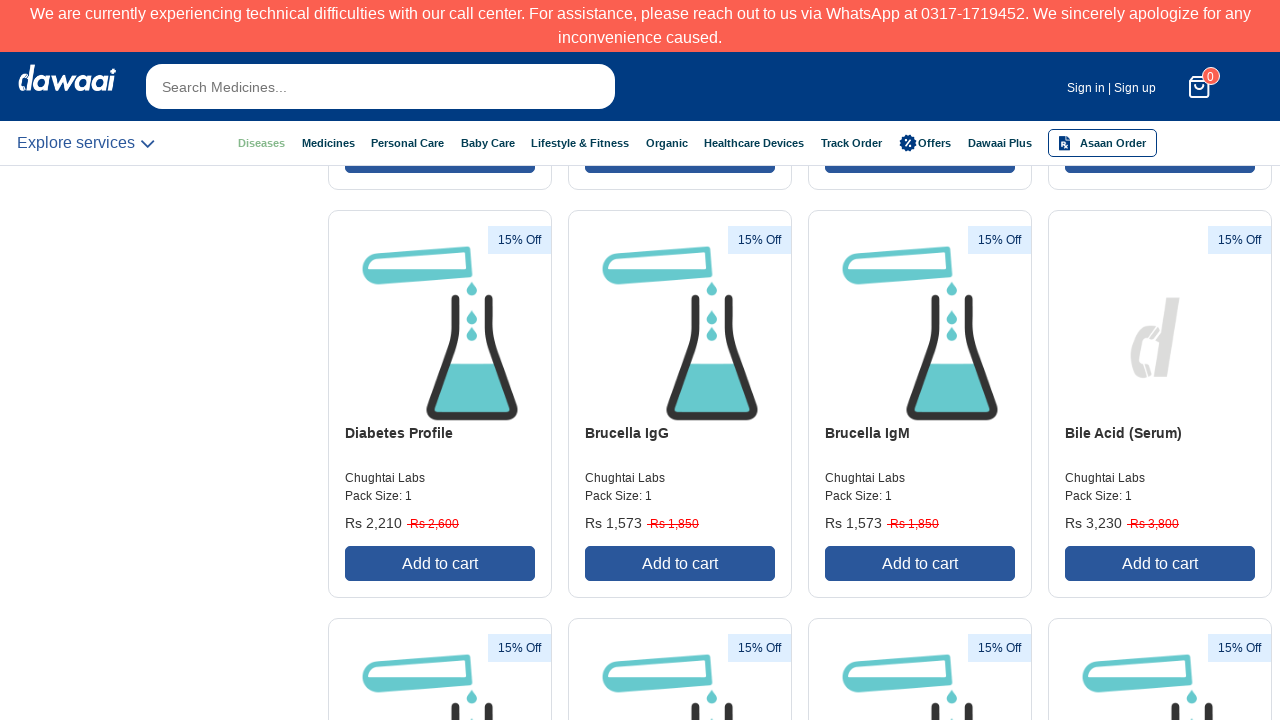

New products loaded, continuing scroll
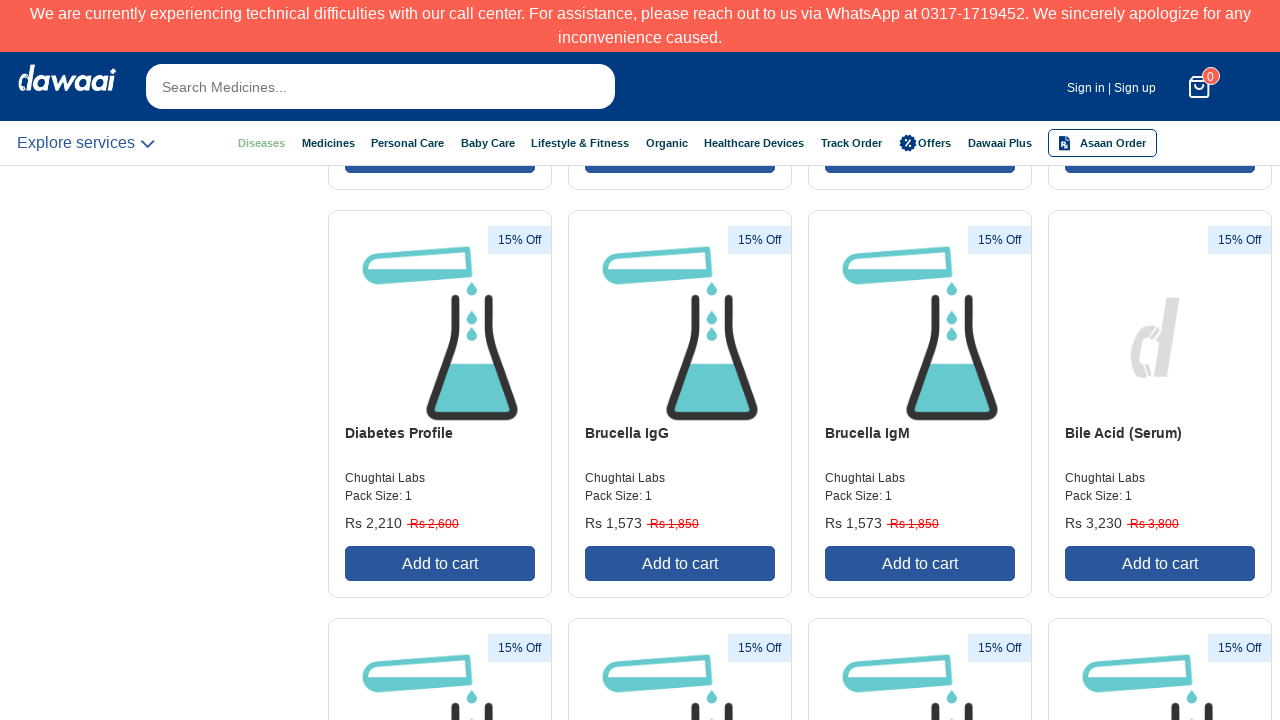

Scrolled to bottom of page
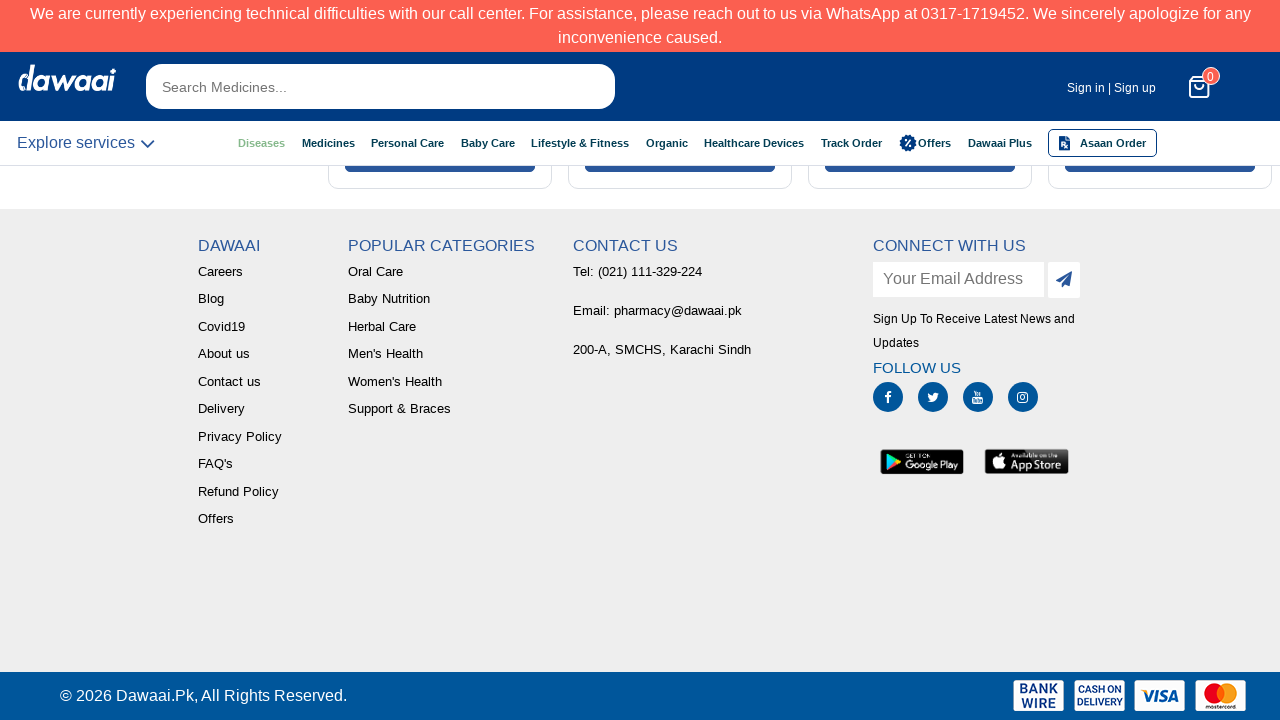

Waited 1 second for new products to load
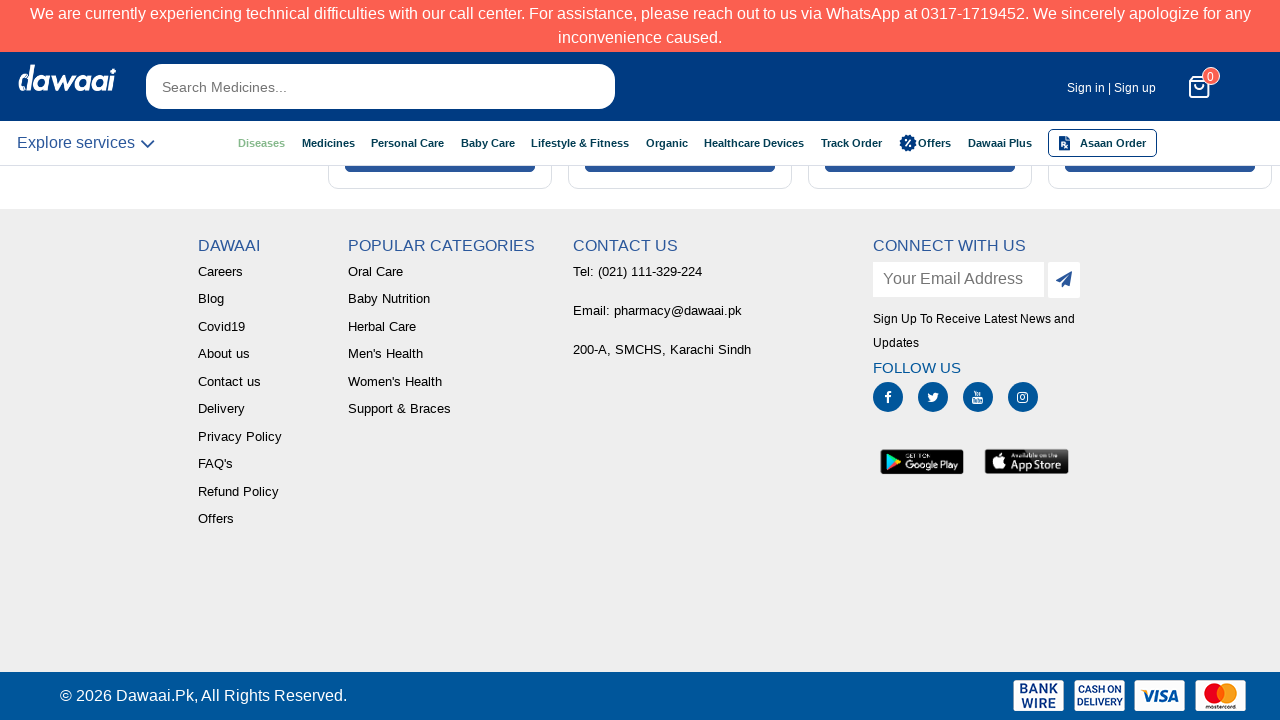

Retrieved updated page scroll height
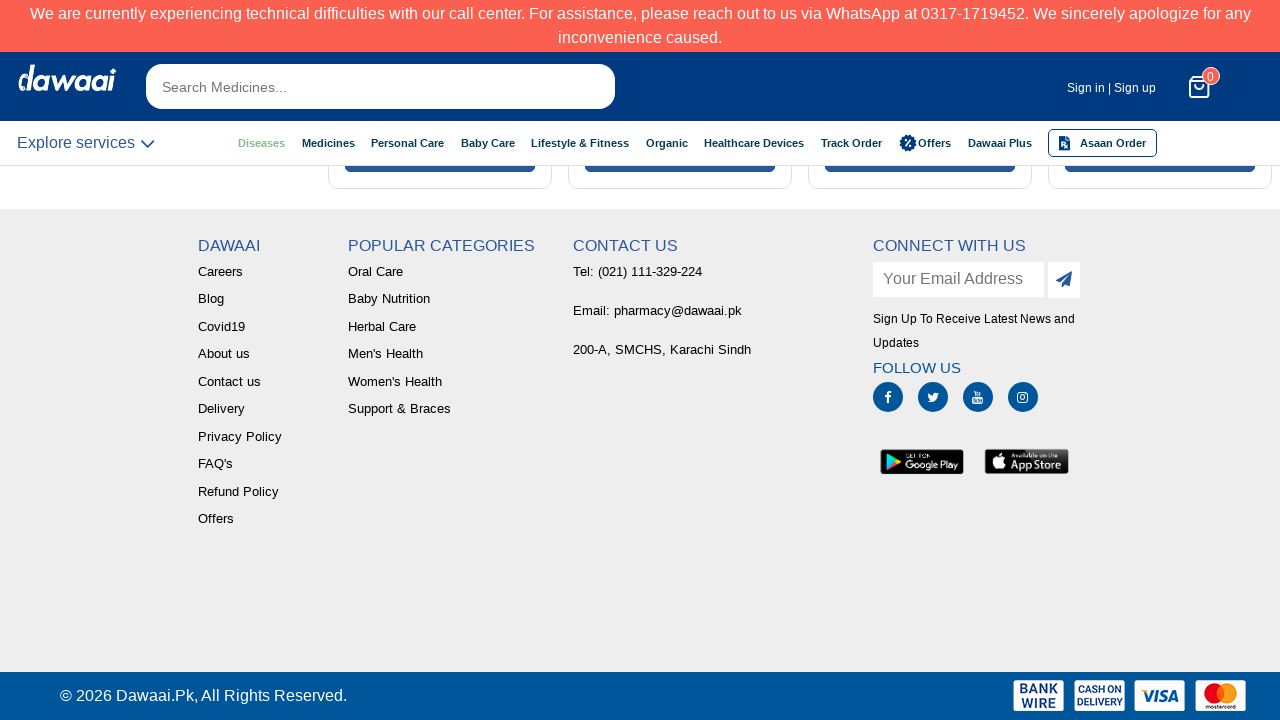

Reached end of infinite scroll - no new content loaded
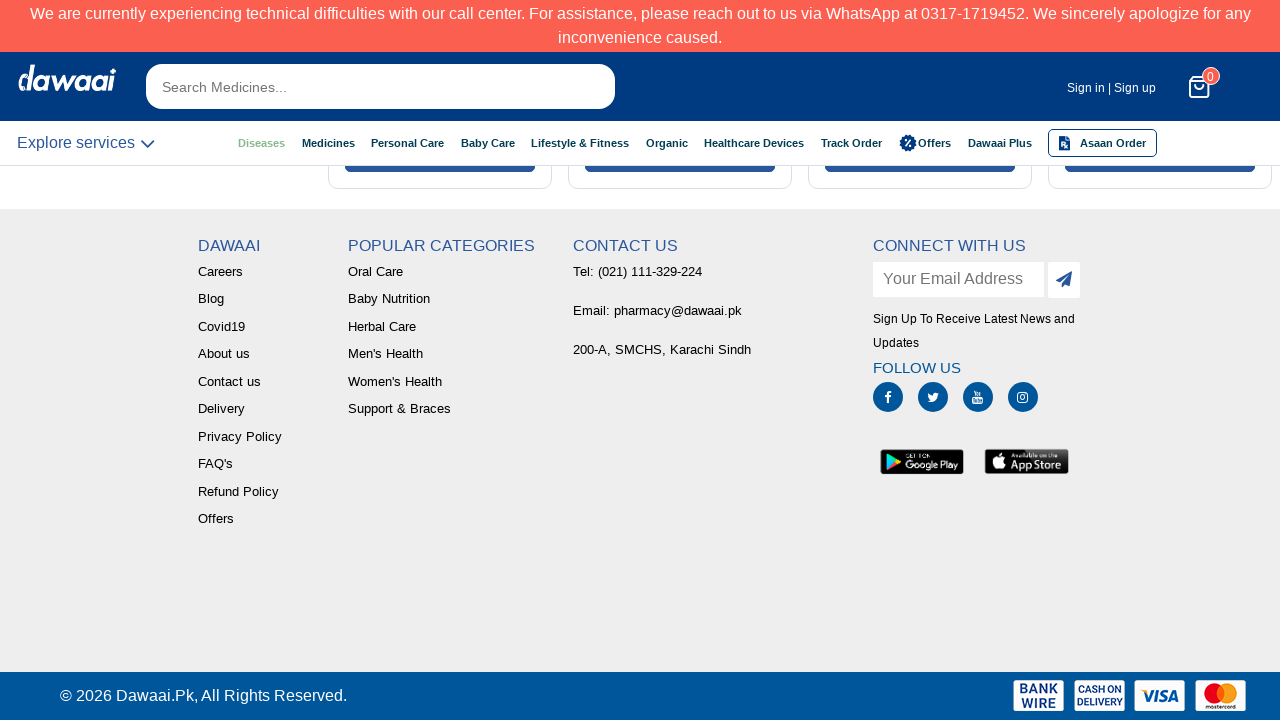

All product card bodies are loaded
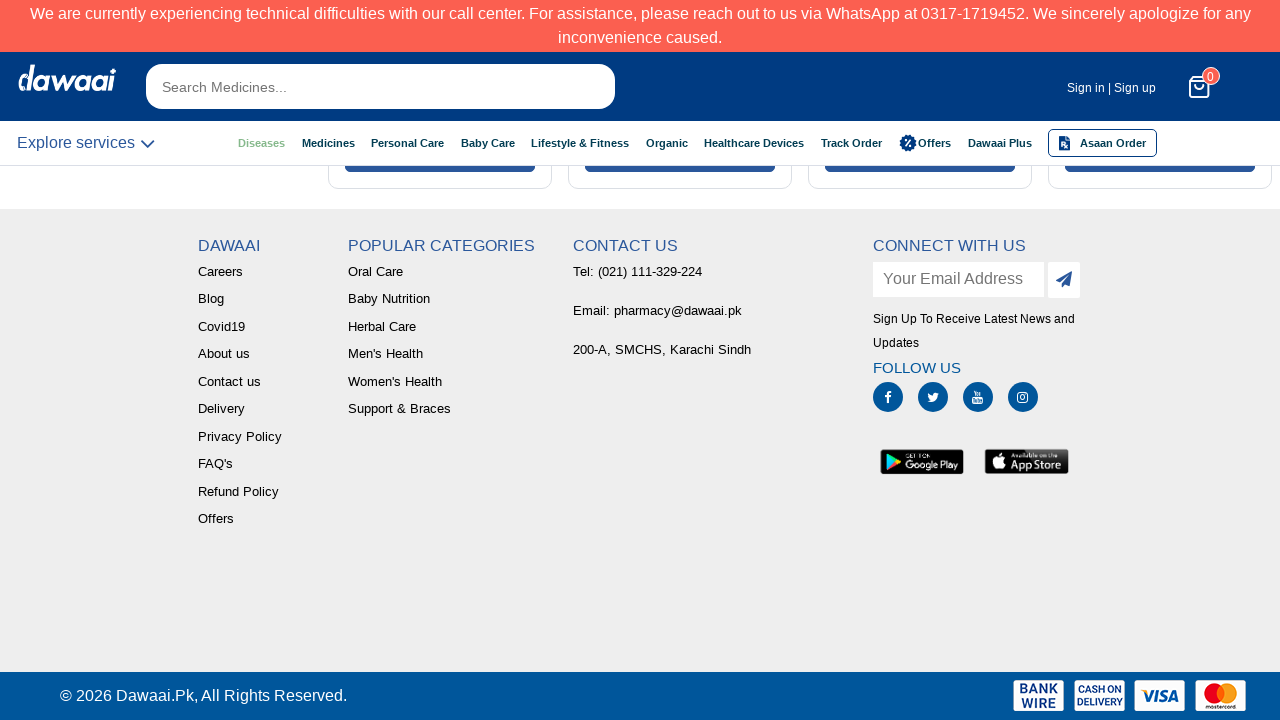

Counted 92 product cards on page
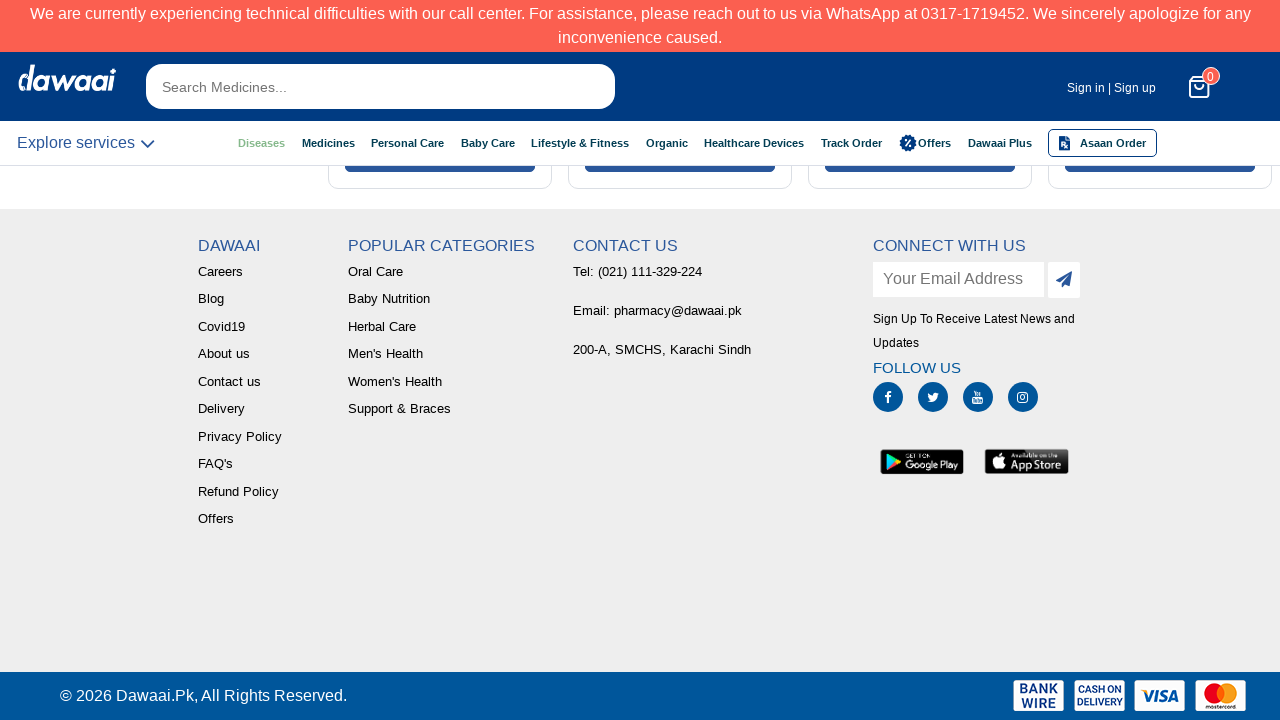

Verified that products are displayed on the page
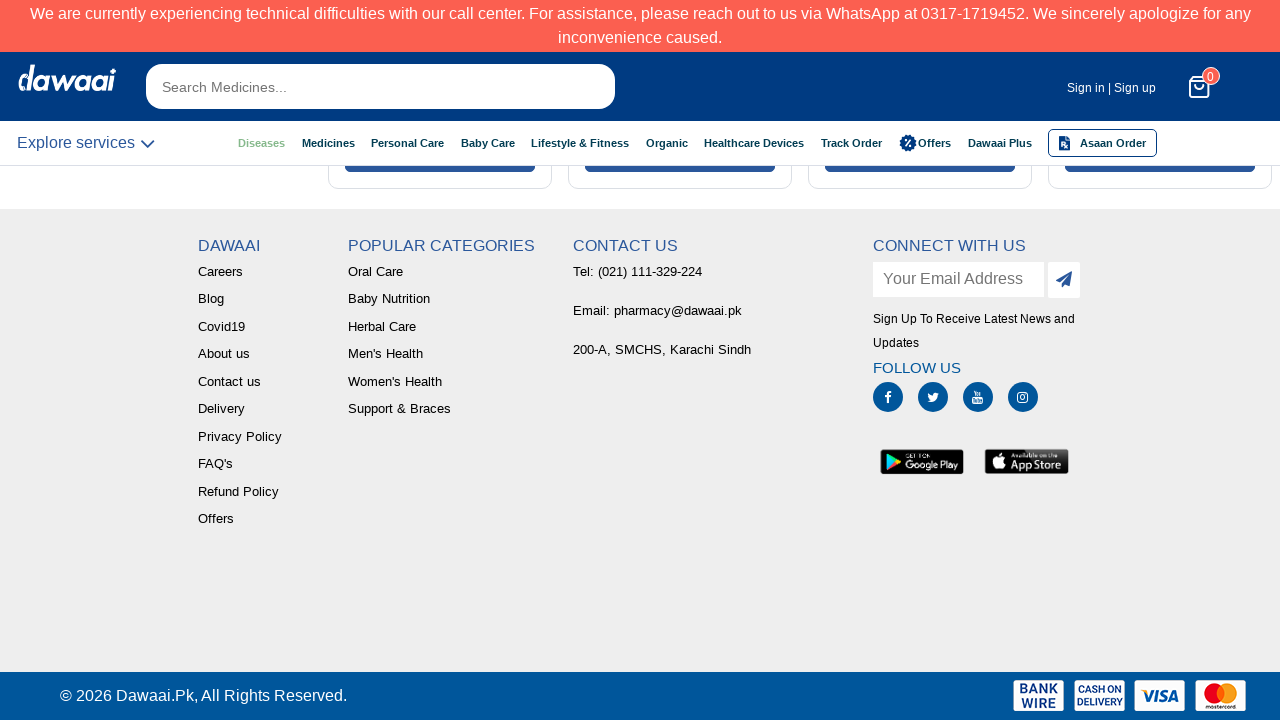

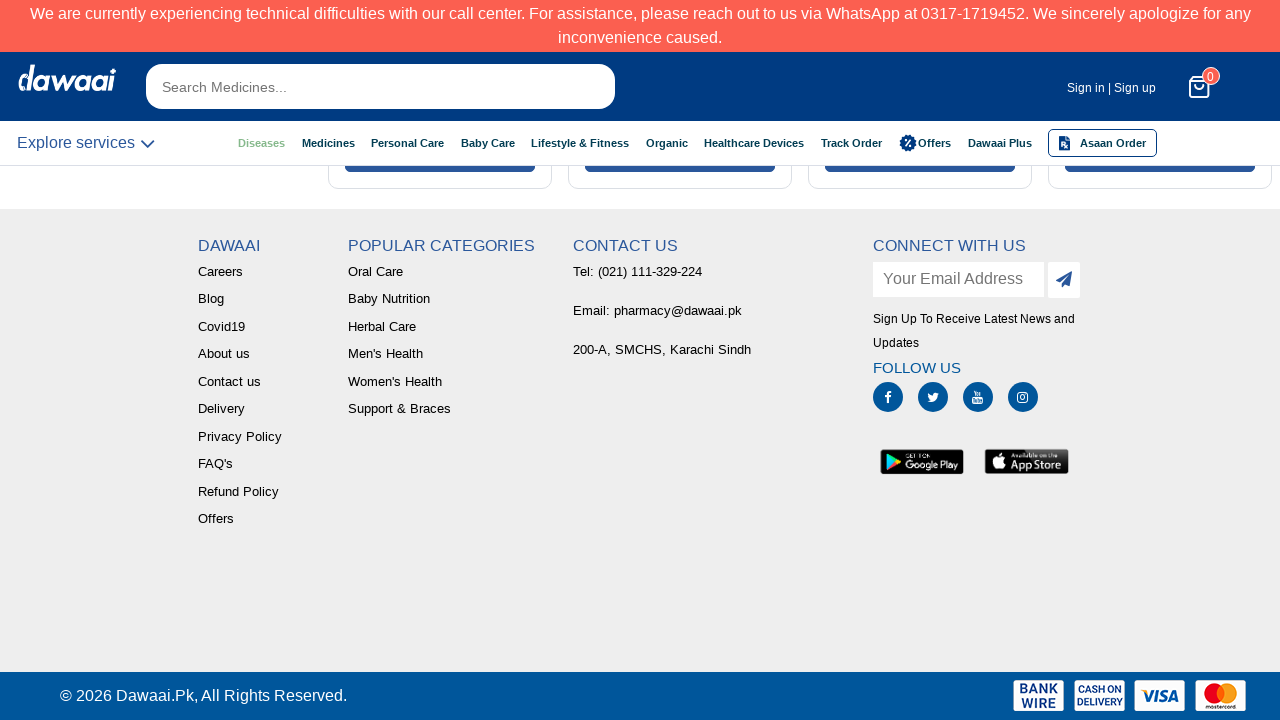